Tests that pressing Escape while editing cancels the edit and restores original text

Starting URL: https://demo.playwright.dev/todomvc

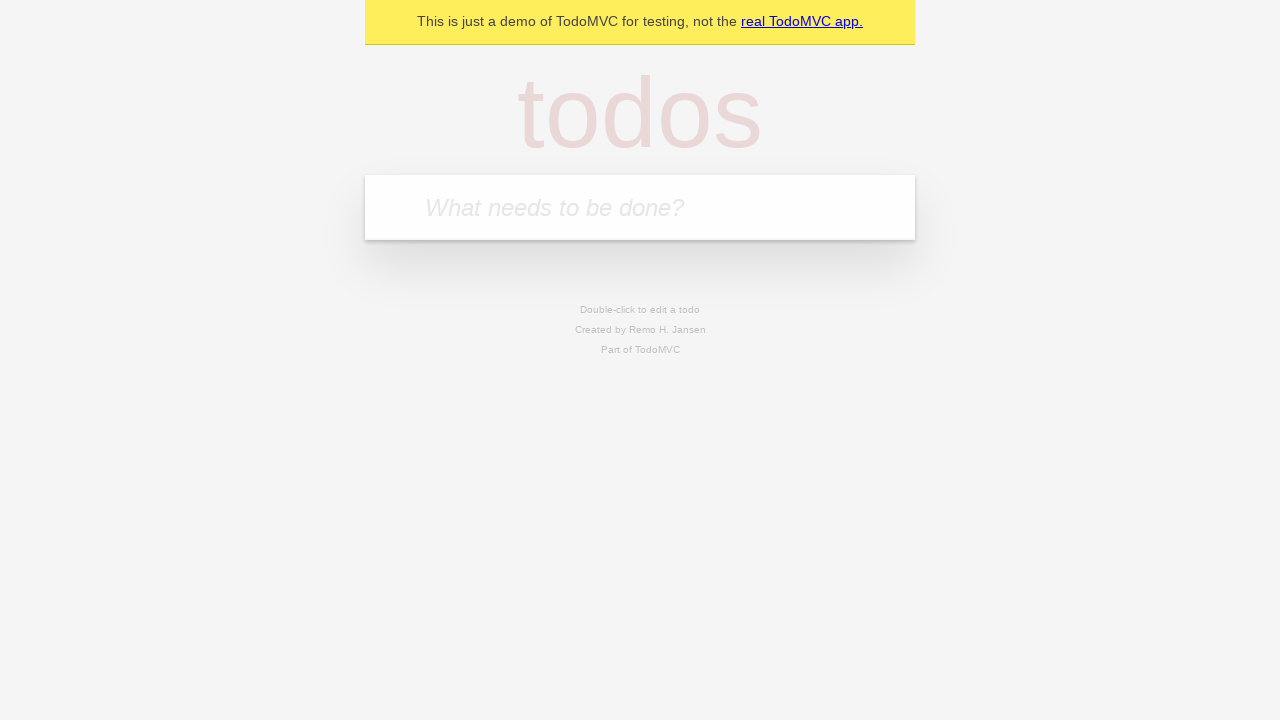

Filled new todo input with 'buy some cheese' on internal:attr=[placeholder="What needs to be done?"i]
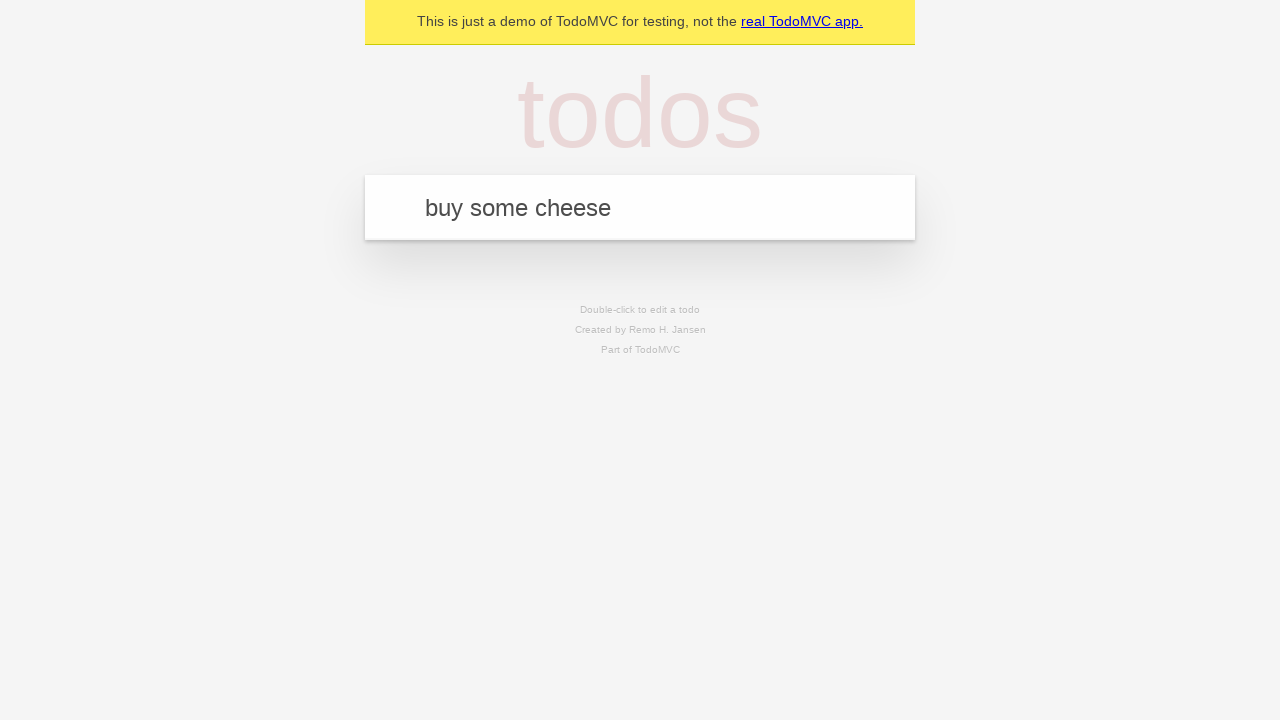

Pressed Enter to create todo 'buy some cheese' on internal:attr=[placeholder="What needs to be done?"i]
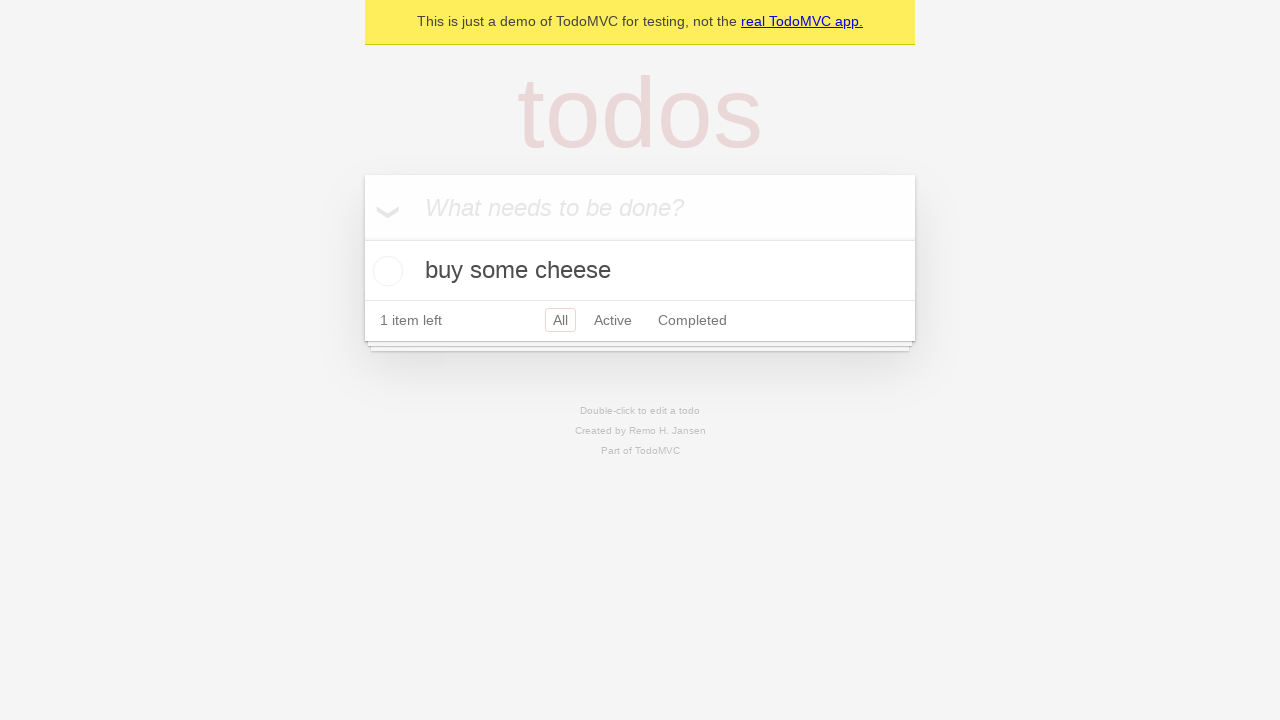

Filled new todo input with 'feed the cat' on internal:attr=[placeholder="What needs to be done?"i]
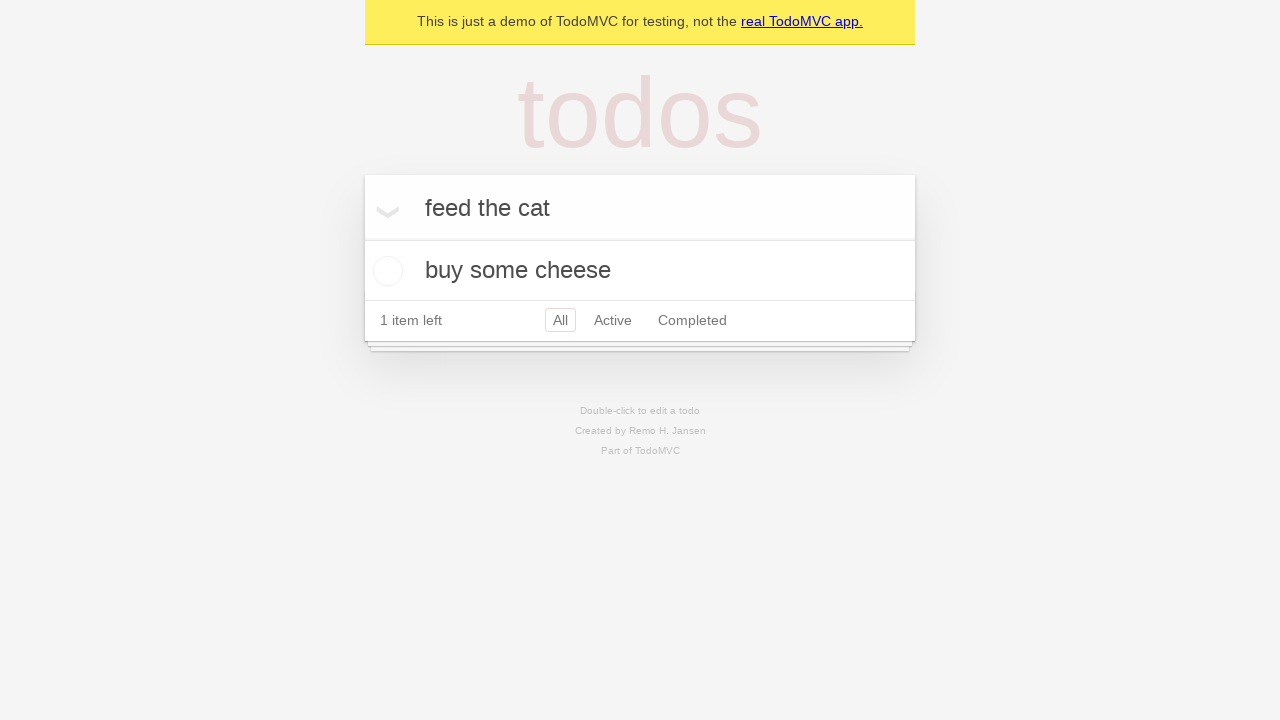

Pressed Enter to create todo 'feed the cat' on internal:attr=[placeholder="What needs to be done?"i]
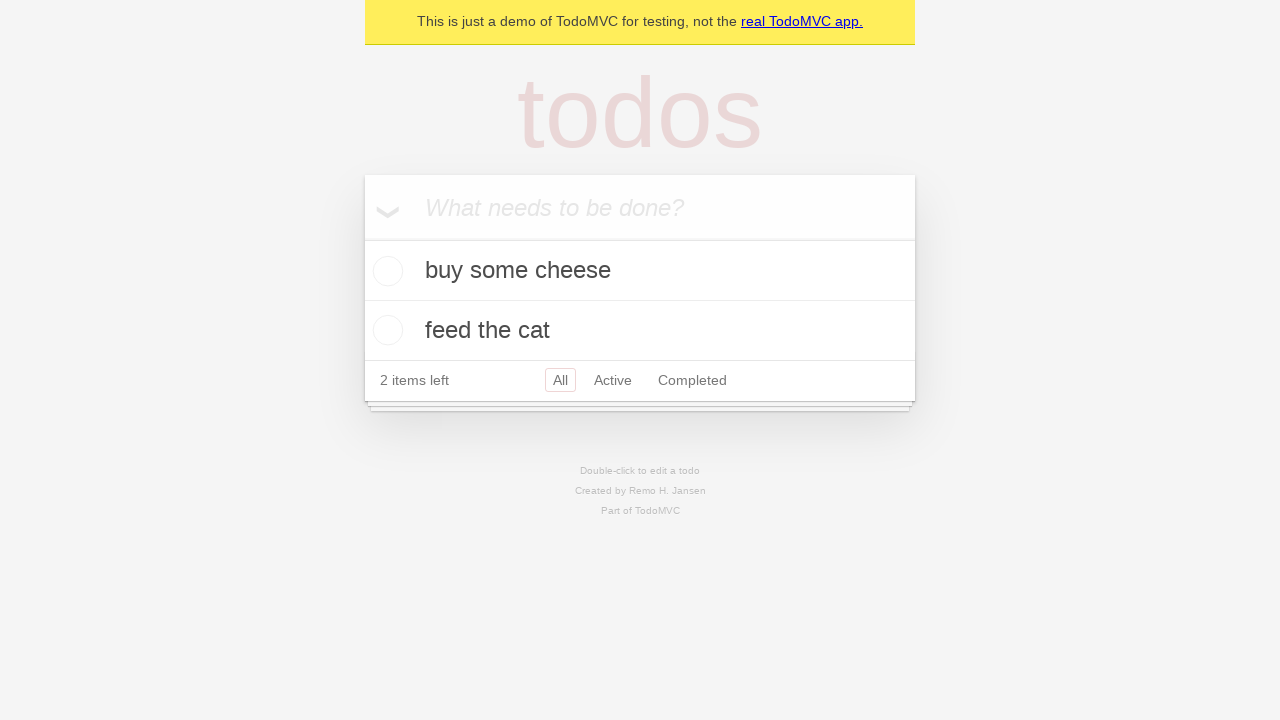

Filled new todo input with 'book a doctors appointment' on internal:attr=[placeholder="What needs to be done?"i]
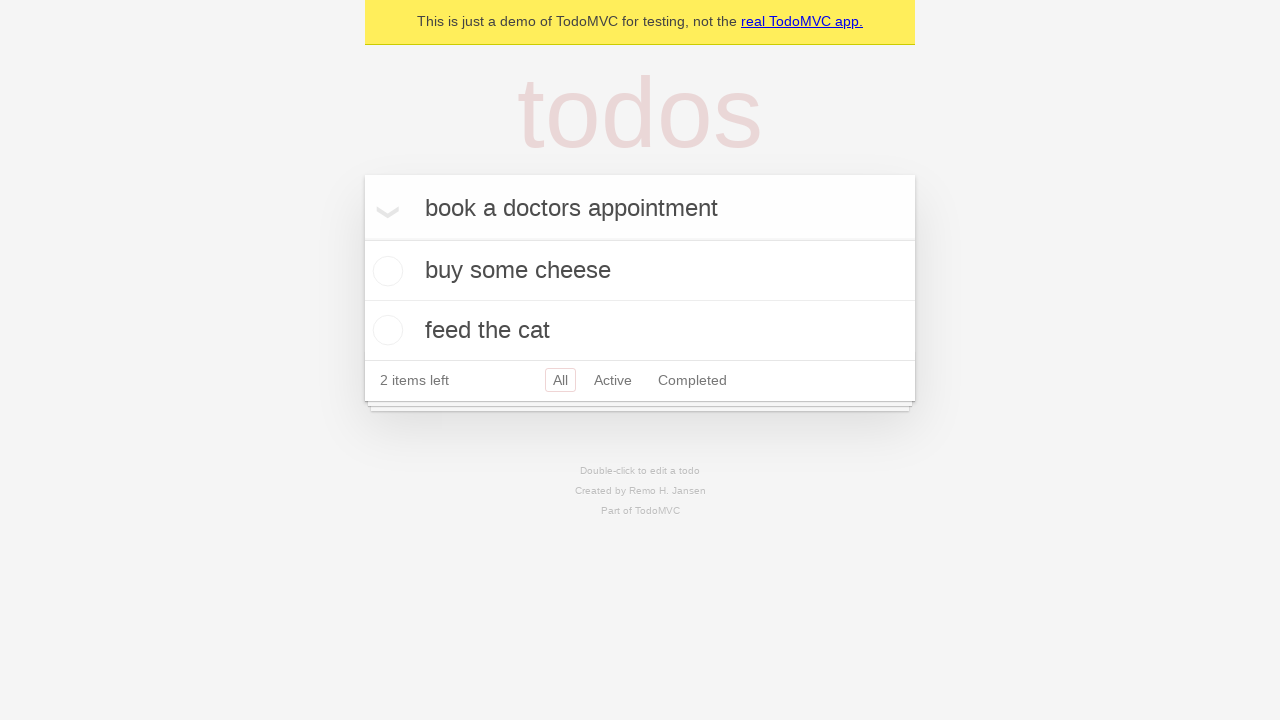

Pressed Enter to create todo 'book a doctors appointment' on internal:attr=[placeholder="What needs to be done?"i]
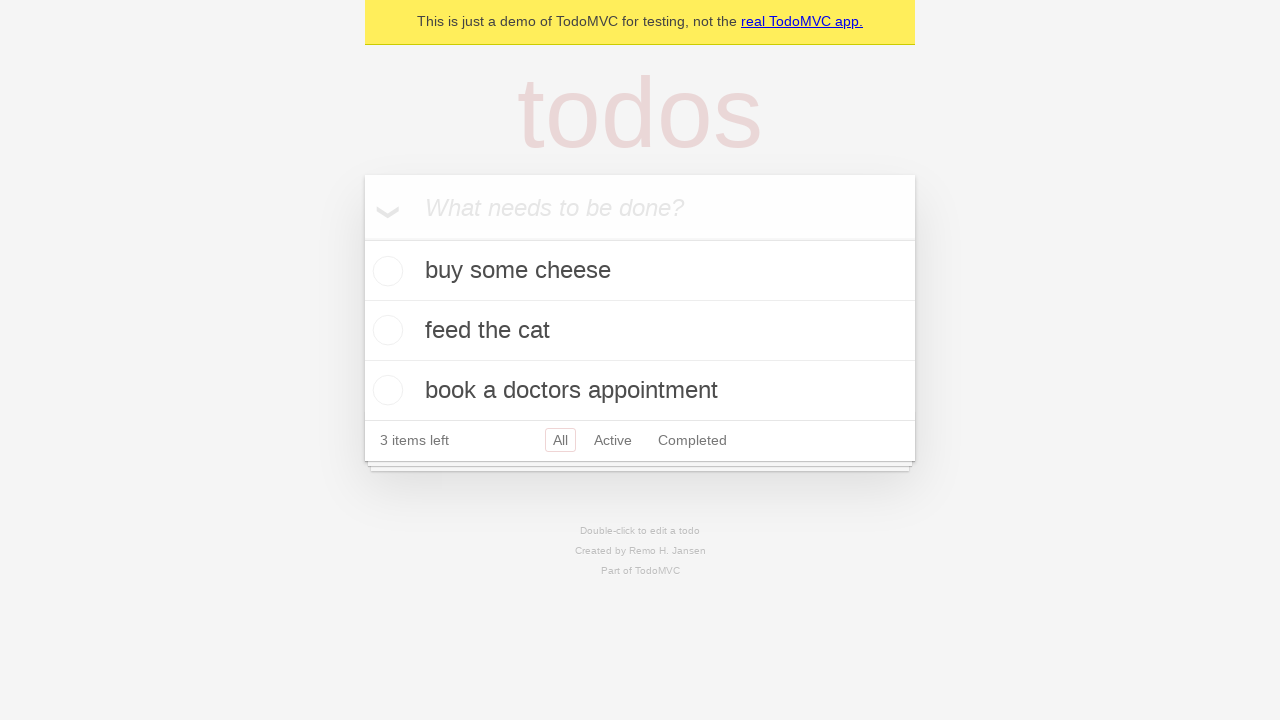

Waited for all 3 todos to be created
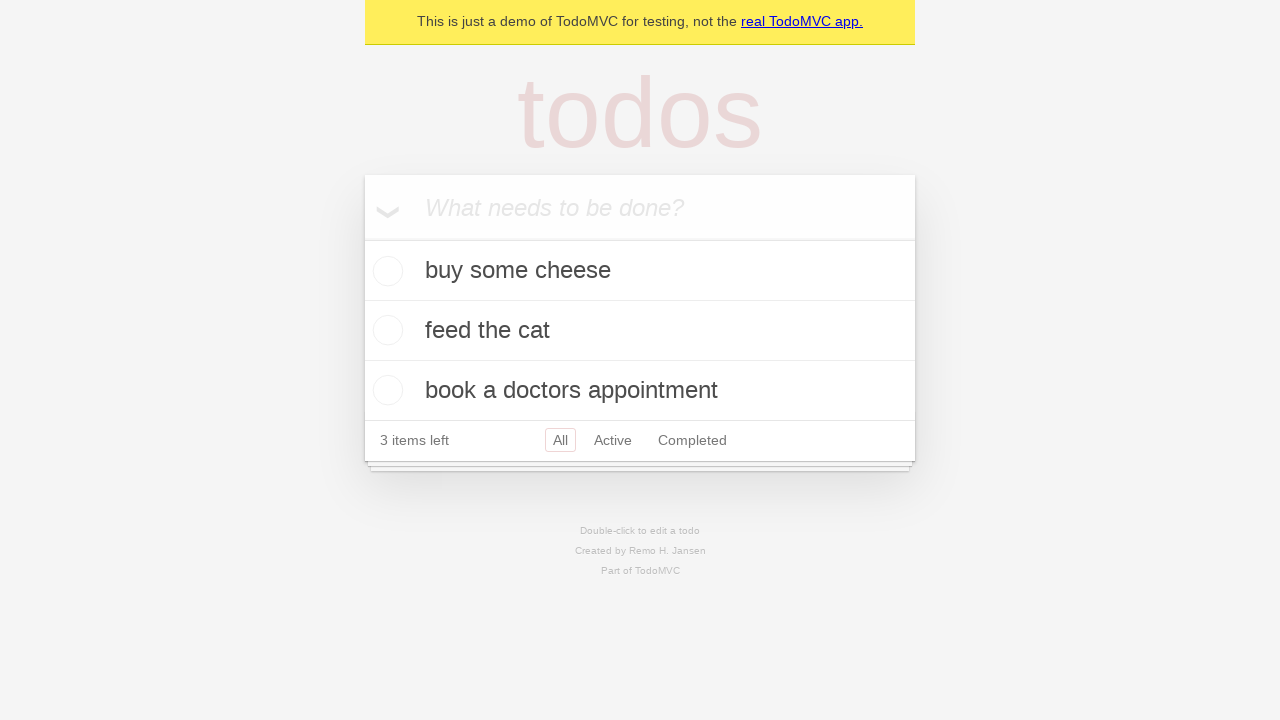

Double-clicked second todo to enter edit mode at (640, 331) on internal:testid=[data-testid="todo-item"s] >> nth=1
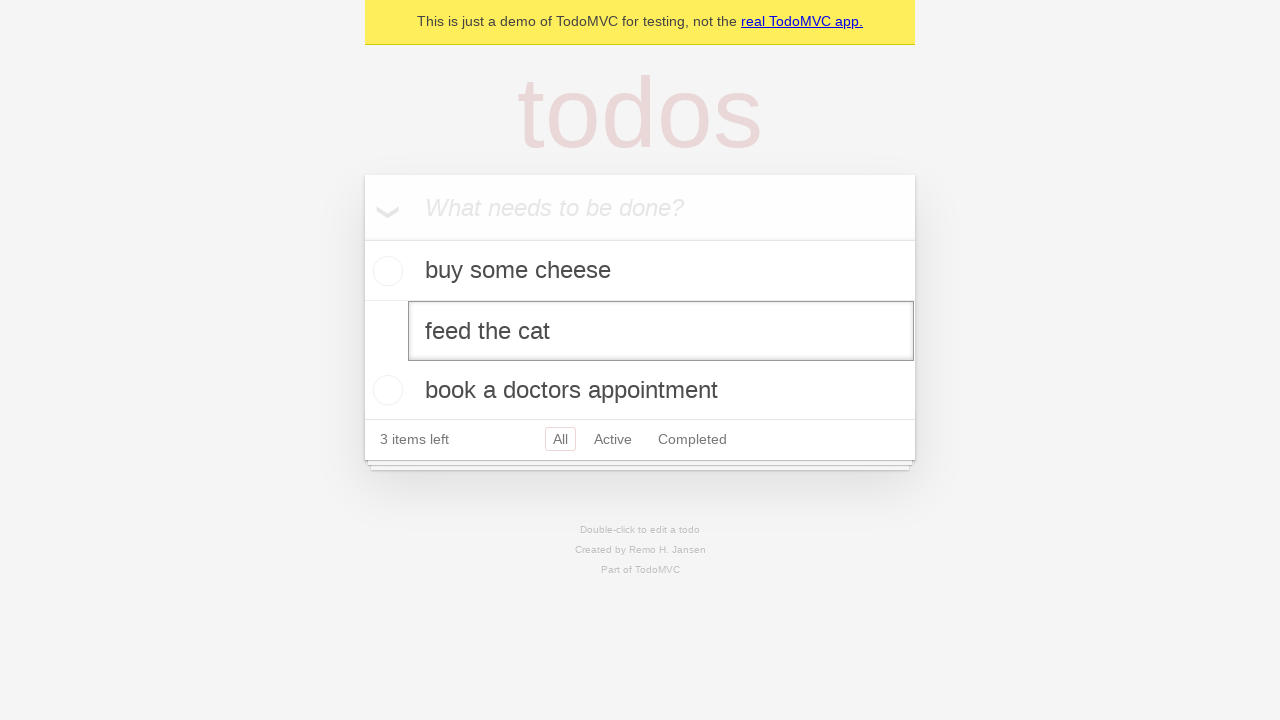

Filled edit input with 'buy some sausages' on internal:testid=[data-testid="todo-item"s] >> nth=1 >> internal:role=textbox[nam
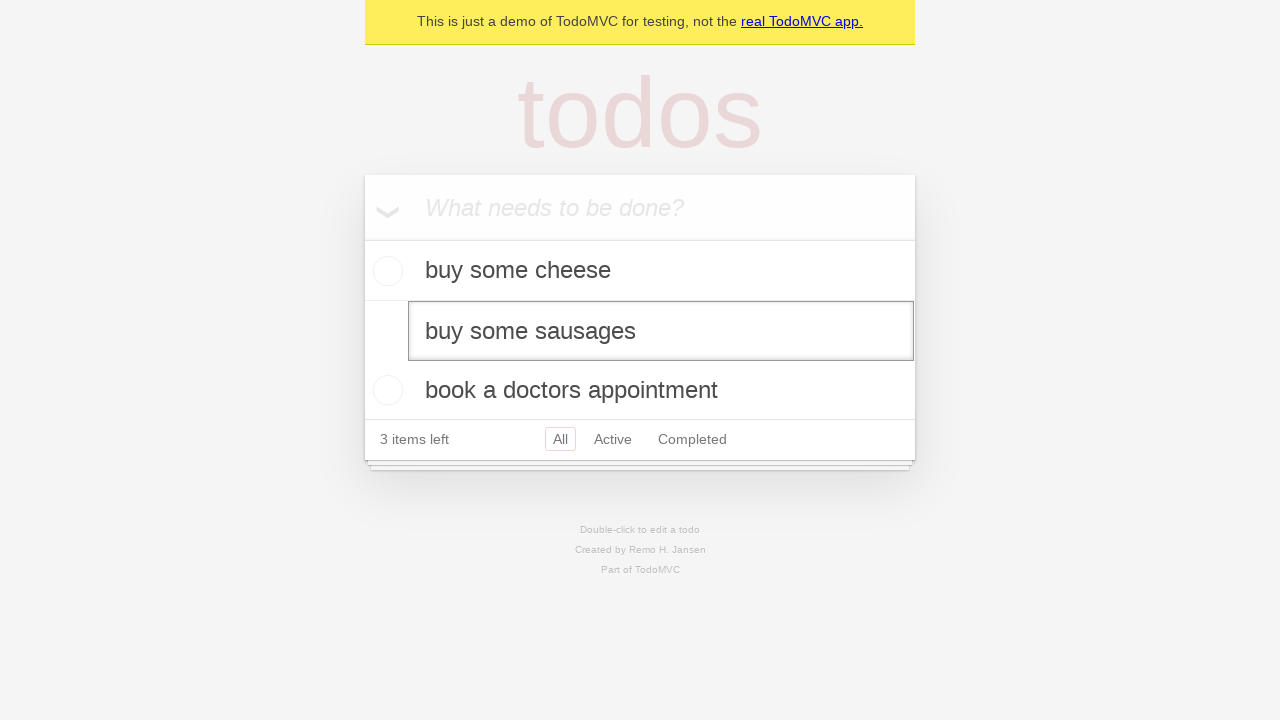

Pressed Escape to cancel the edit and restore original text on internal:testid=[data-testid="todo-item"s] >> nth=1 >> internal:role=textbox[nam
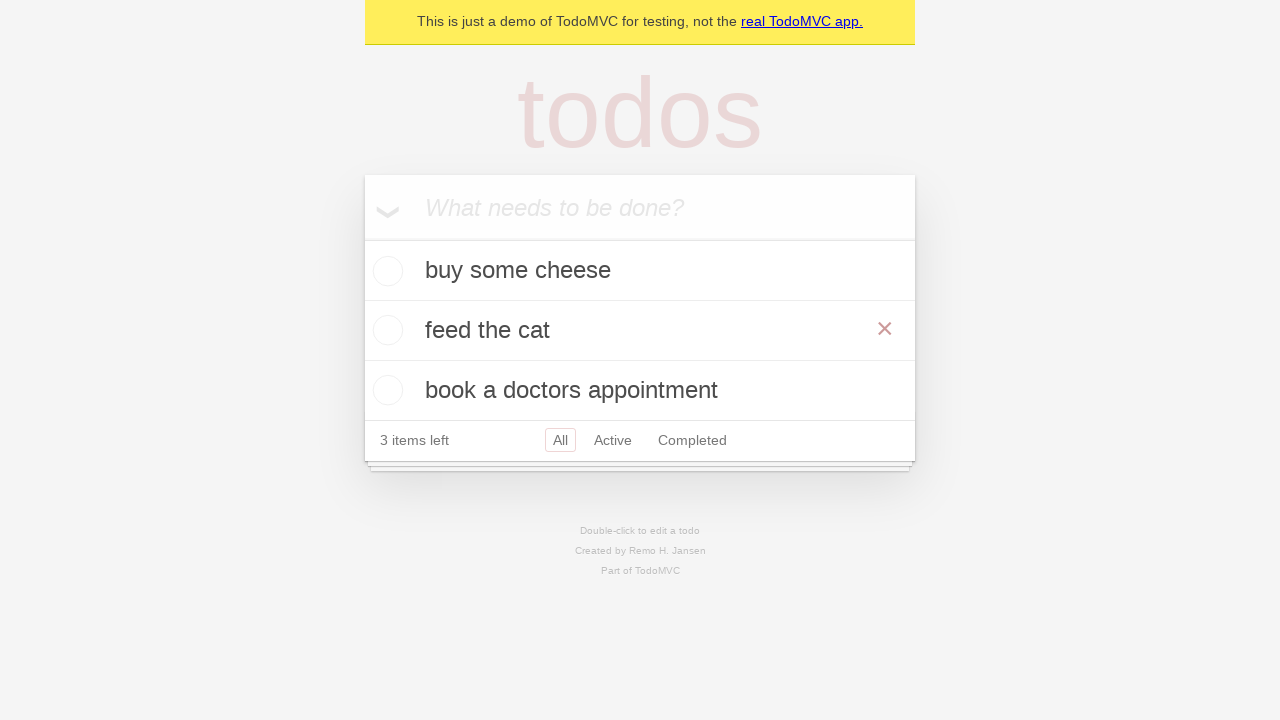

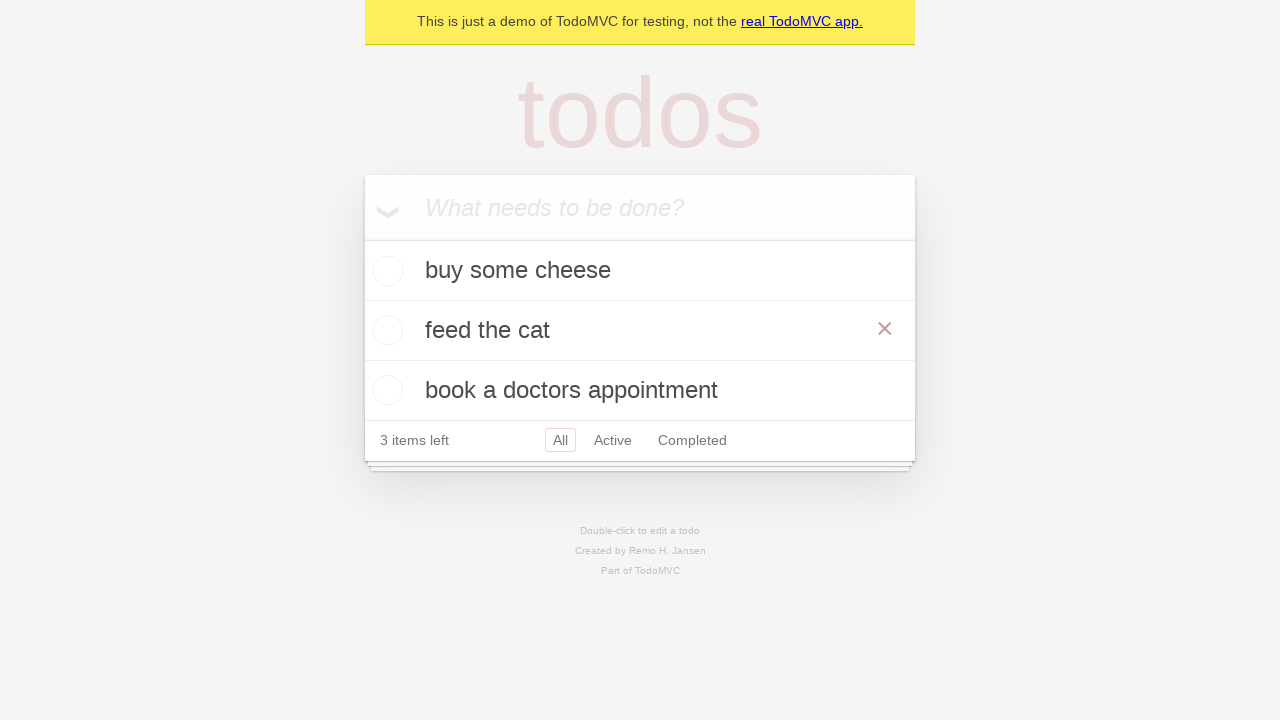